Navigates to a webshop and clicks on a menu item by its link text. This tests basic navigation functionality of the webshop.

Starting URL: https://webshop-agil-testautomatiserare.netlify.app/

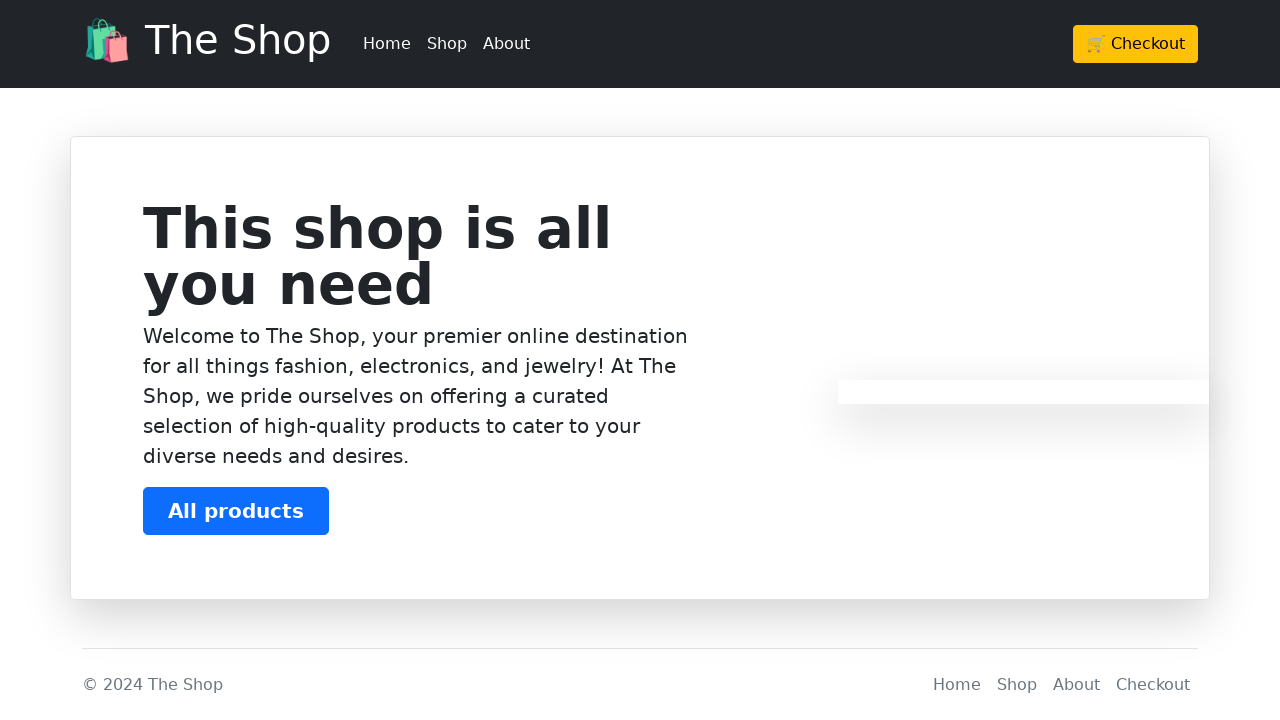

Navigated to webshop homepage
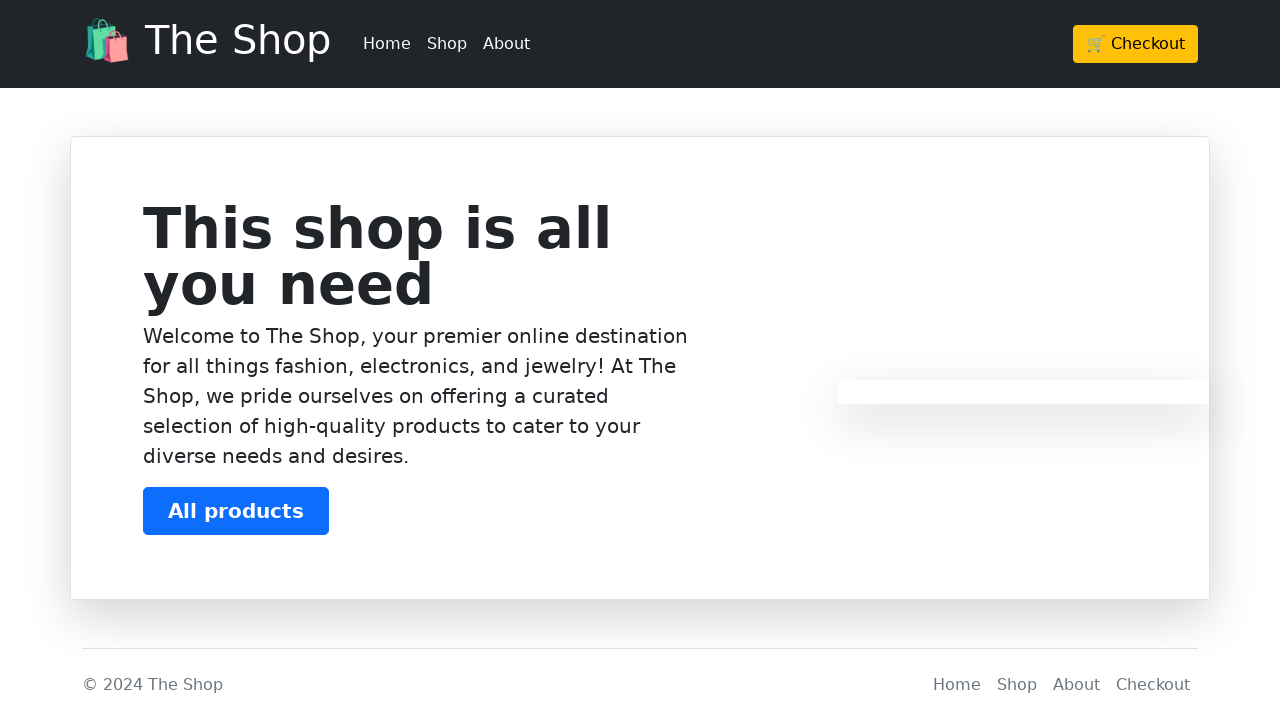

Clicked on 'Shop' menu item at (447, 44) on a:text('Shop')
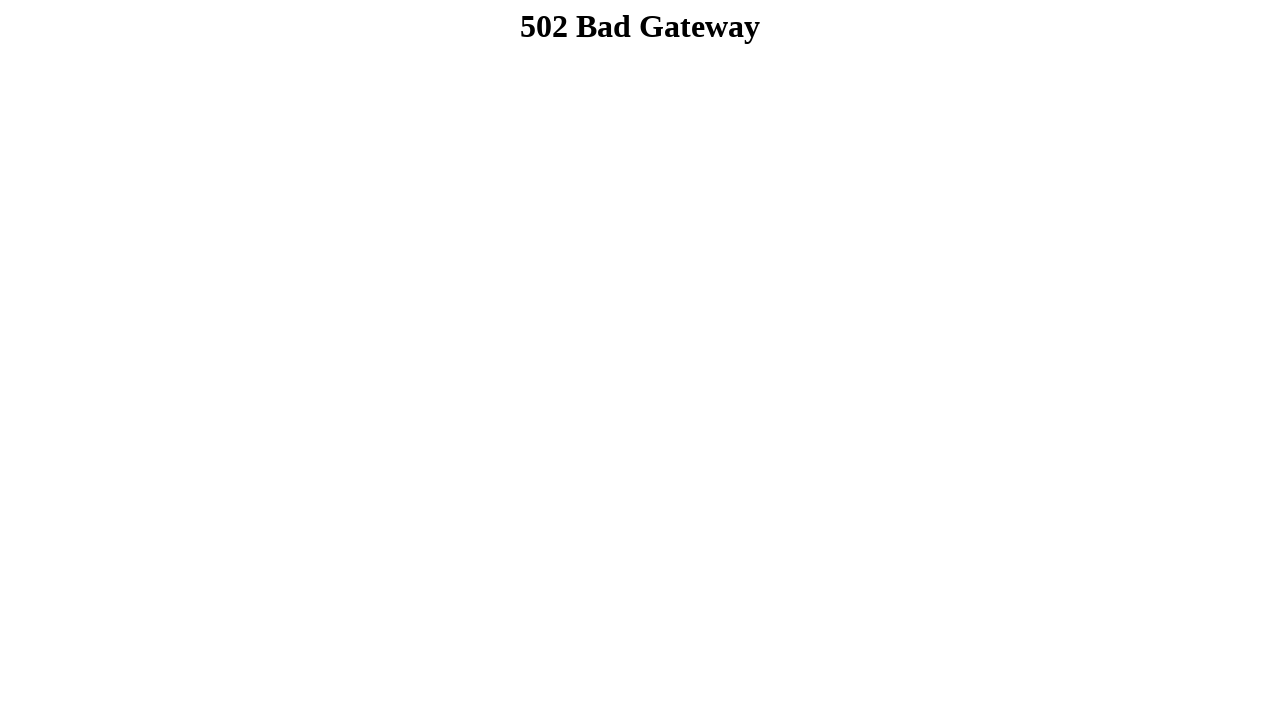

Navigation to Shop page completed and network idle
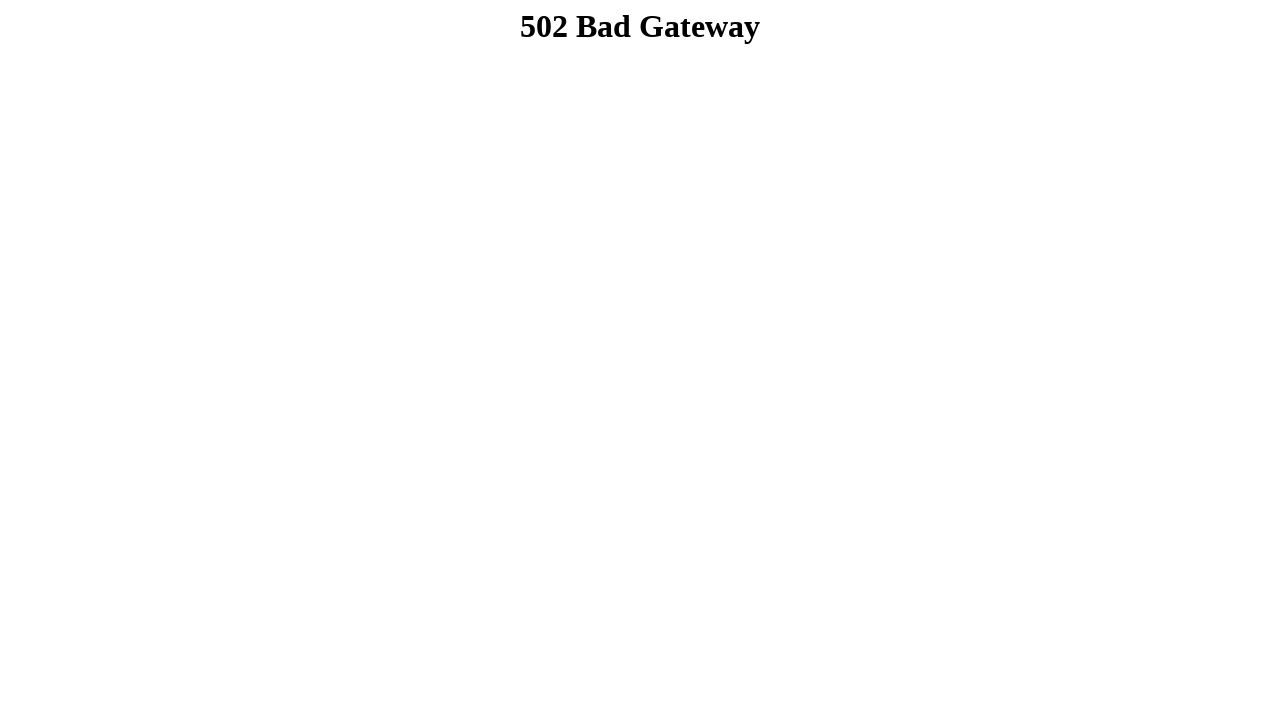

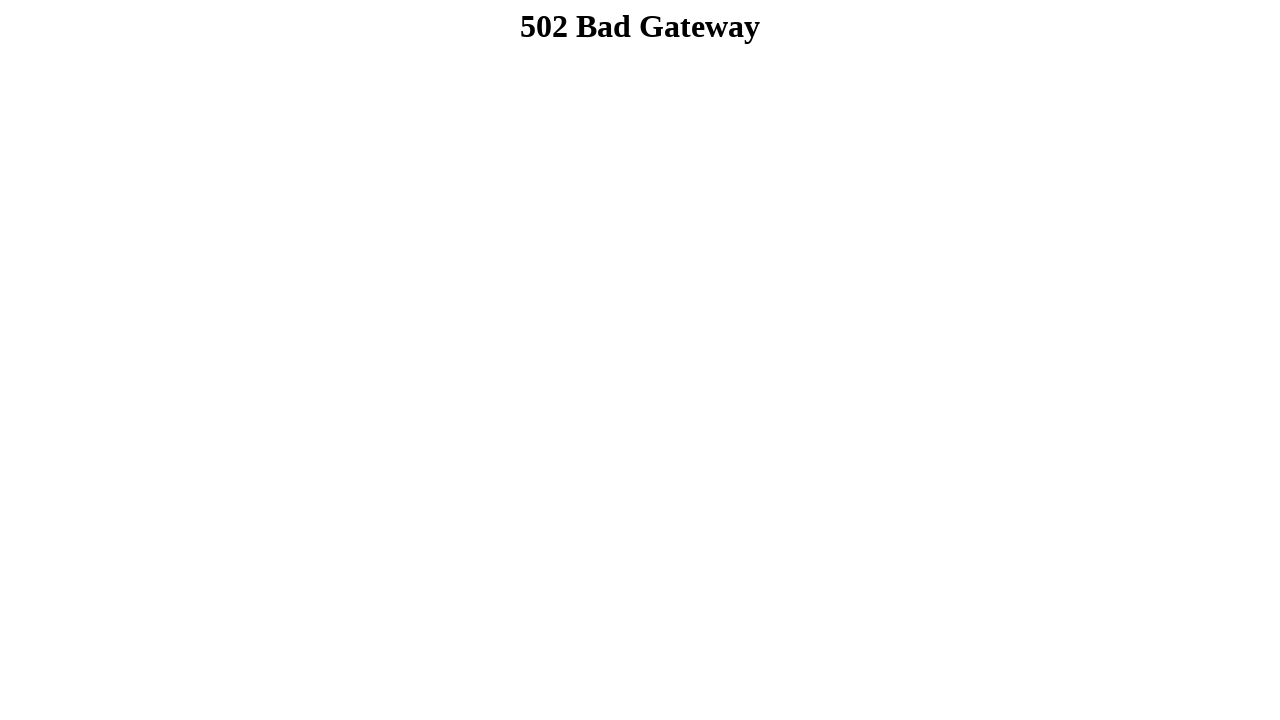